Tests file upload functionality by navigating to the file upload page, uploading a file, and verifying the upload was successful.

Starting URL: http://the-internet.herokuapp.com

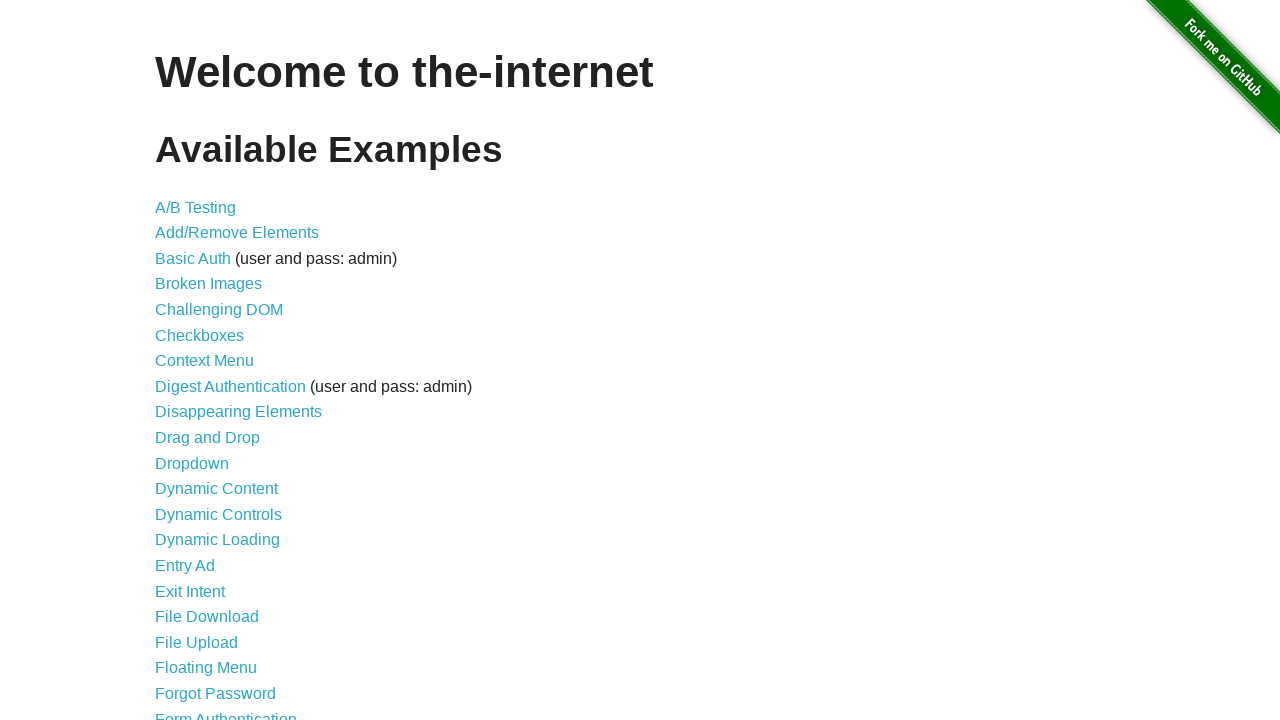

Clicked on 'File Upload' link to navigate to upload page at (196, 642) on text=File Upload
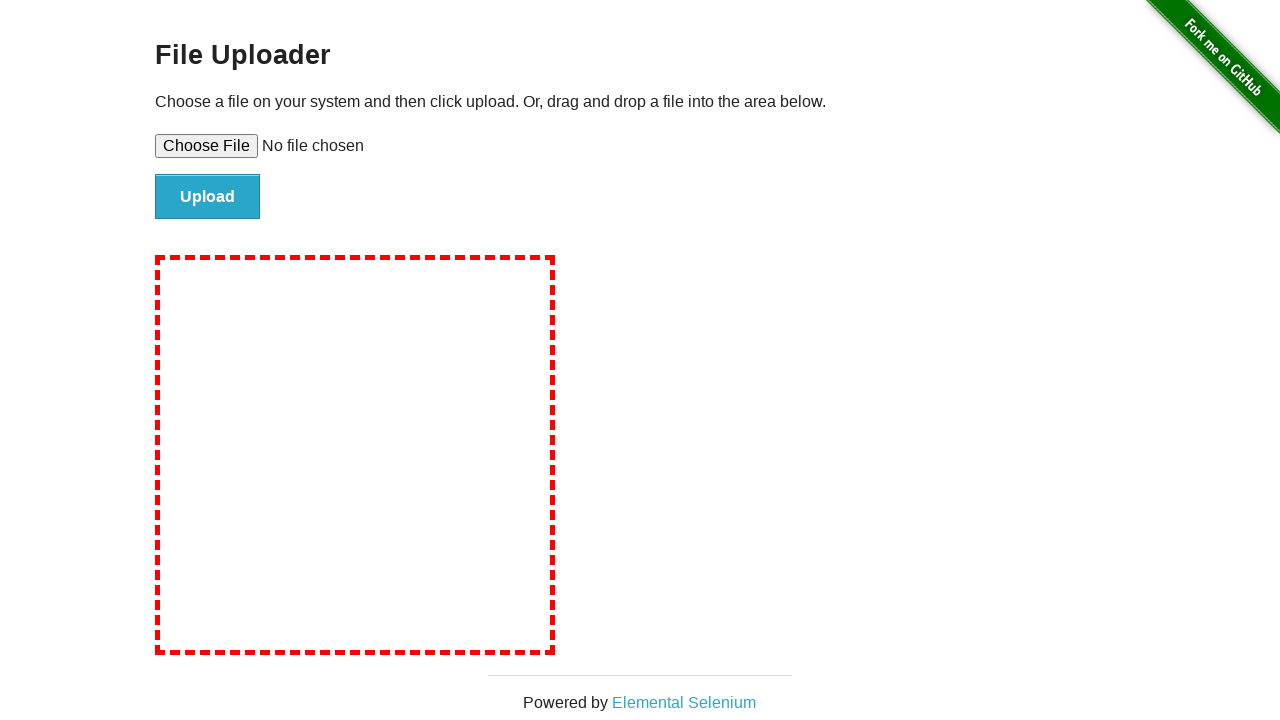

File upload page loaded and file input element is visible
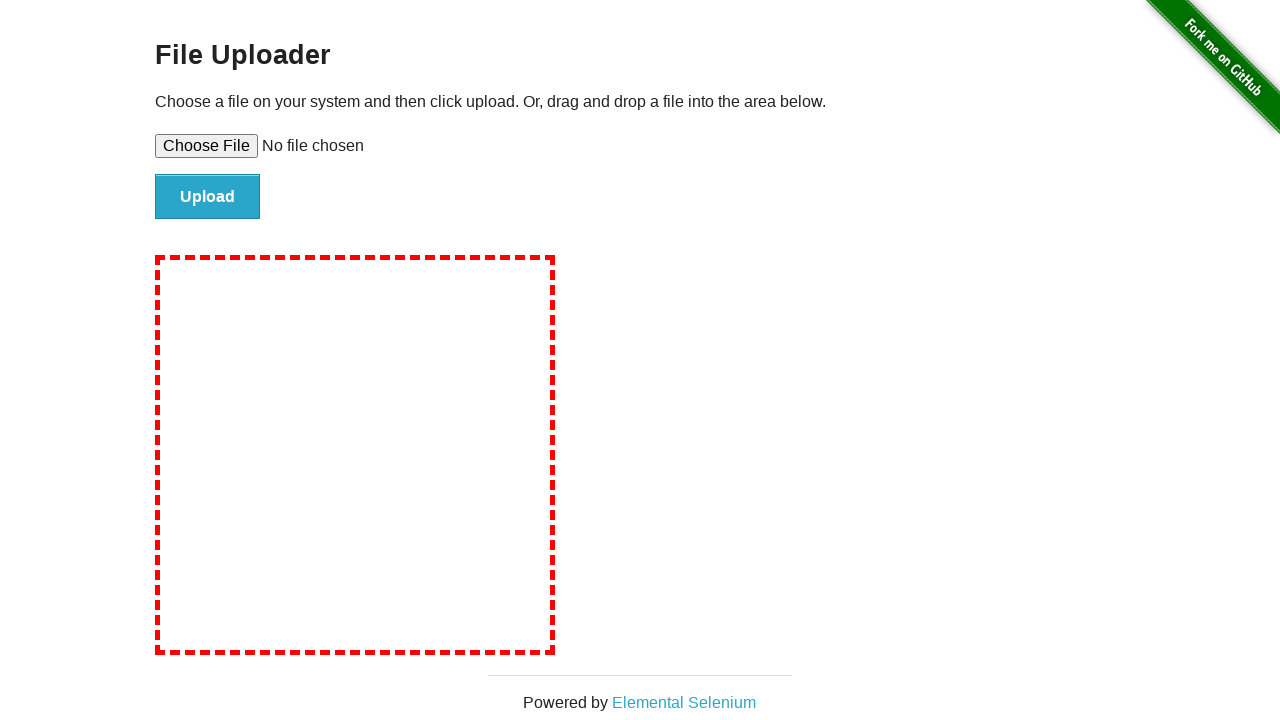

Created temporary test file for upload
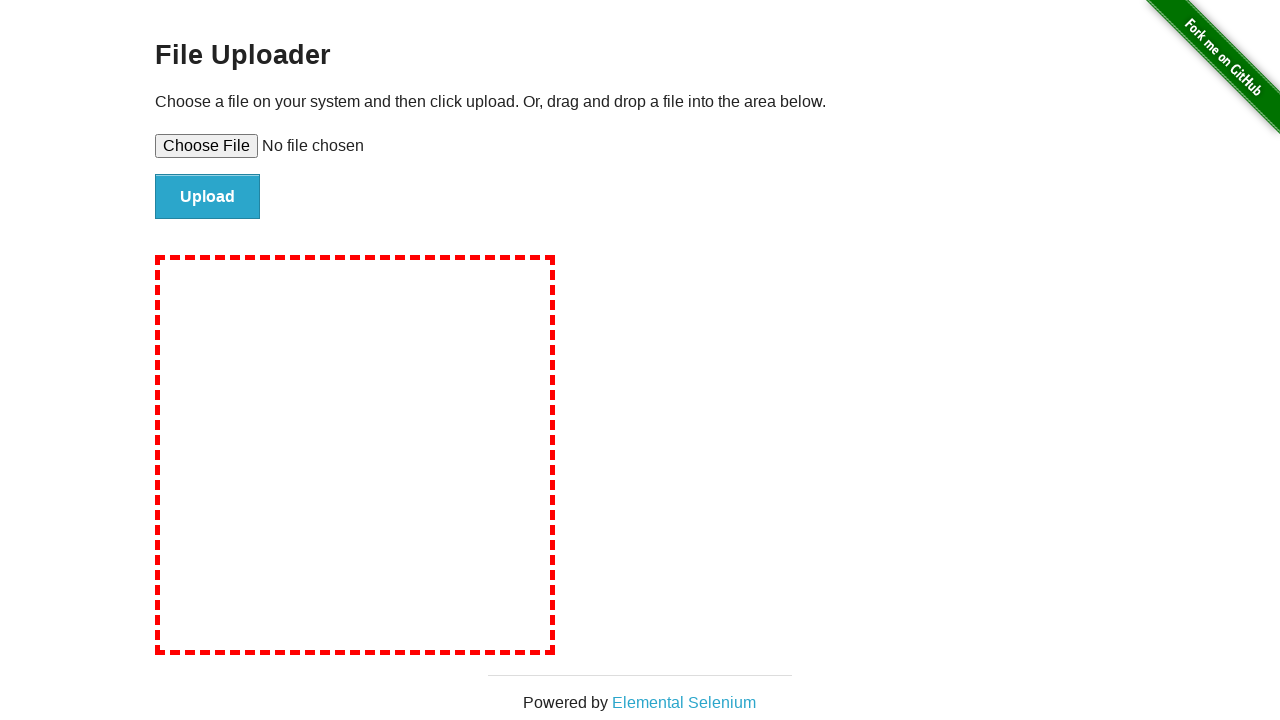

Set input files to upload the temporary test file
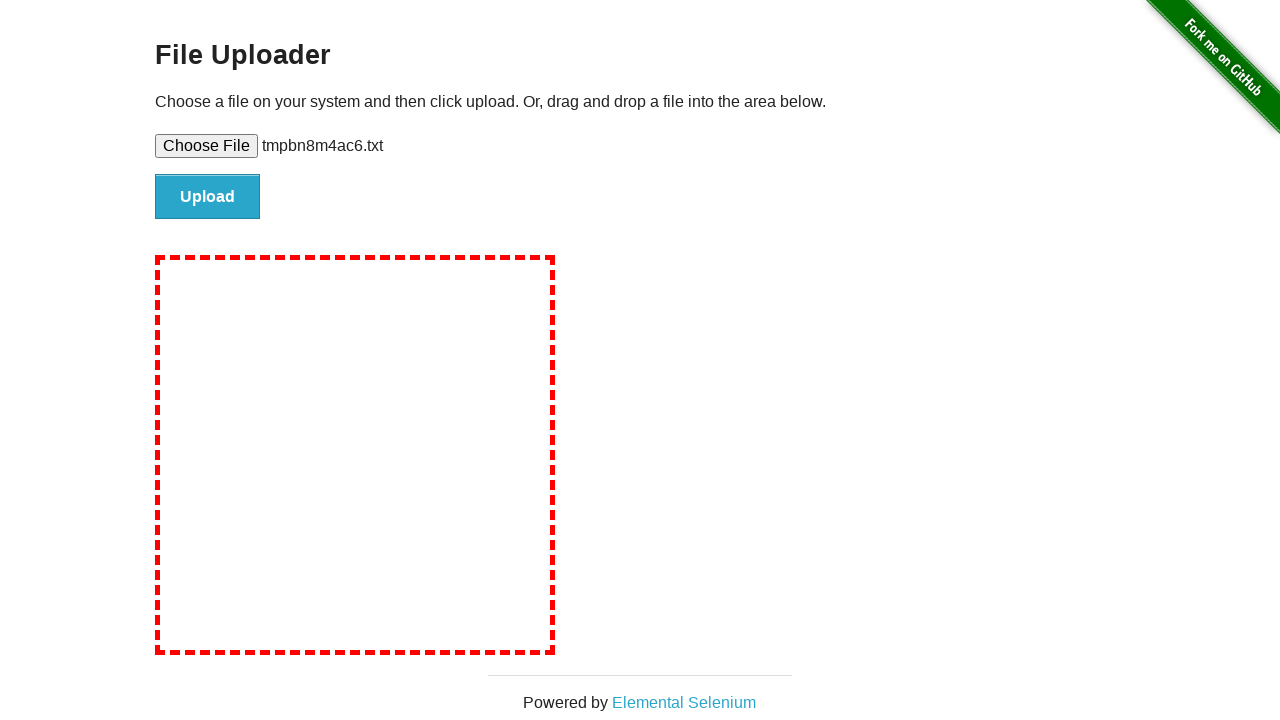

Clicked the Upload button to submit the file at (208, 197) on #file-submit
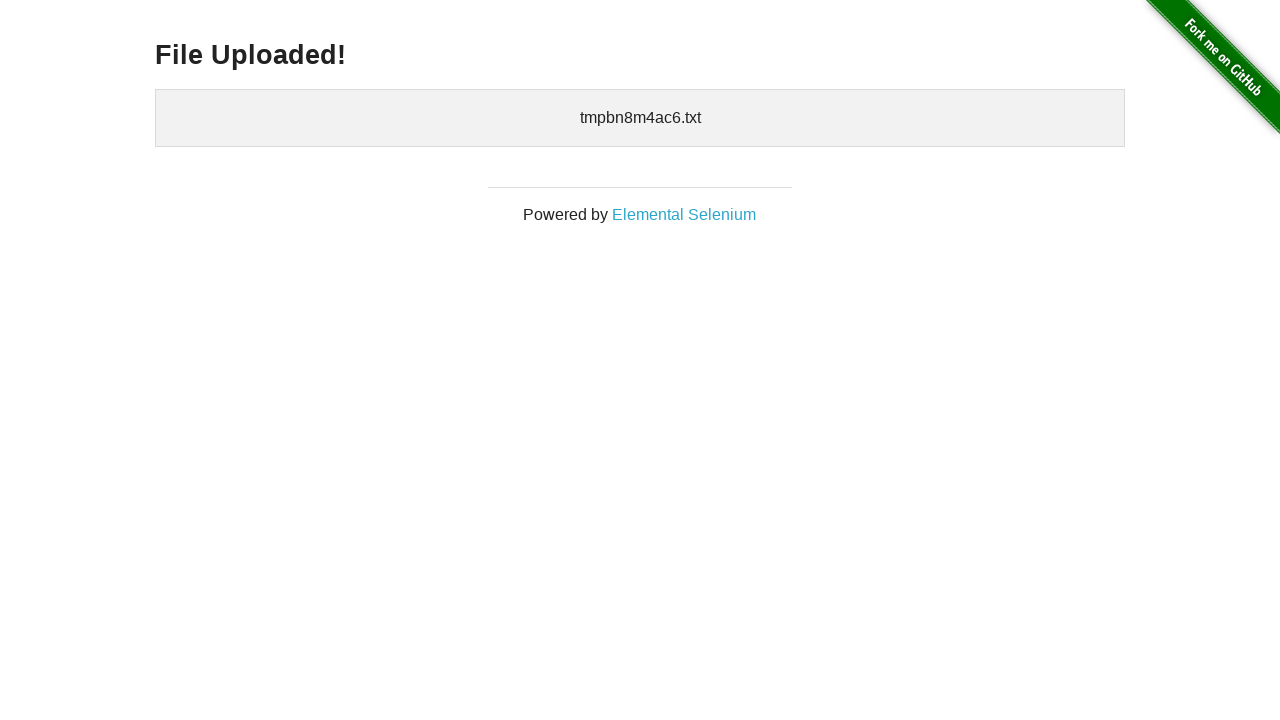

Upload confirmation section appeared on the page
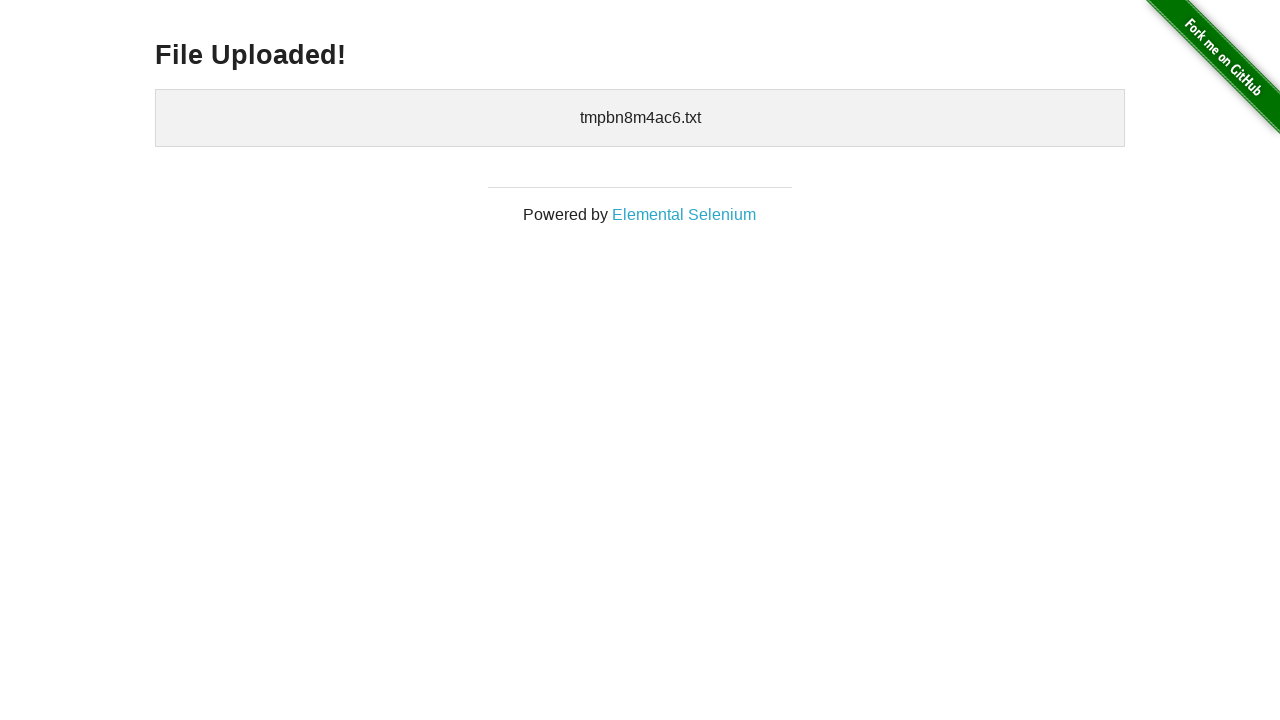

Verified 'File Uploaded!' success message is displayed
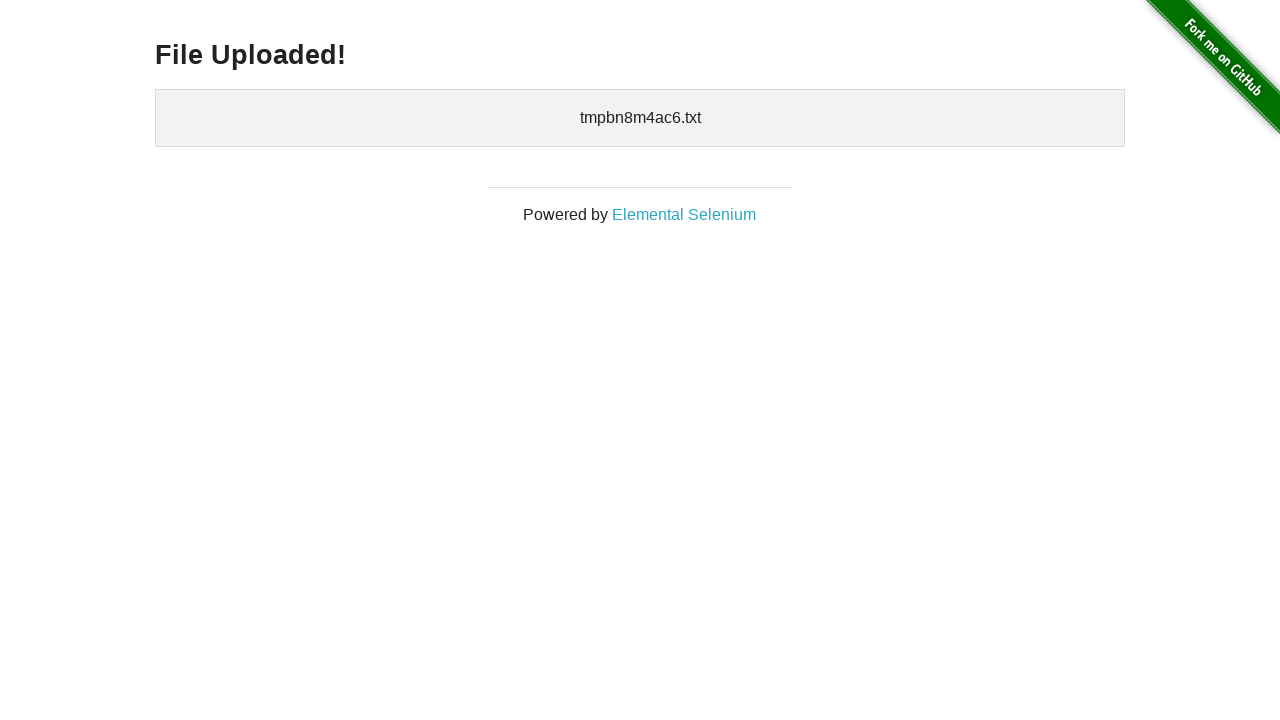

Cleaned up temporary test file
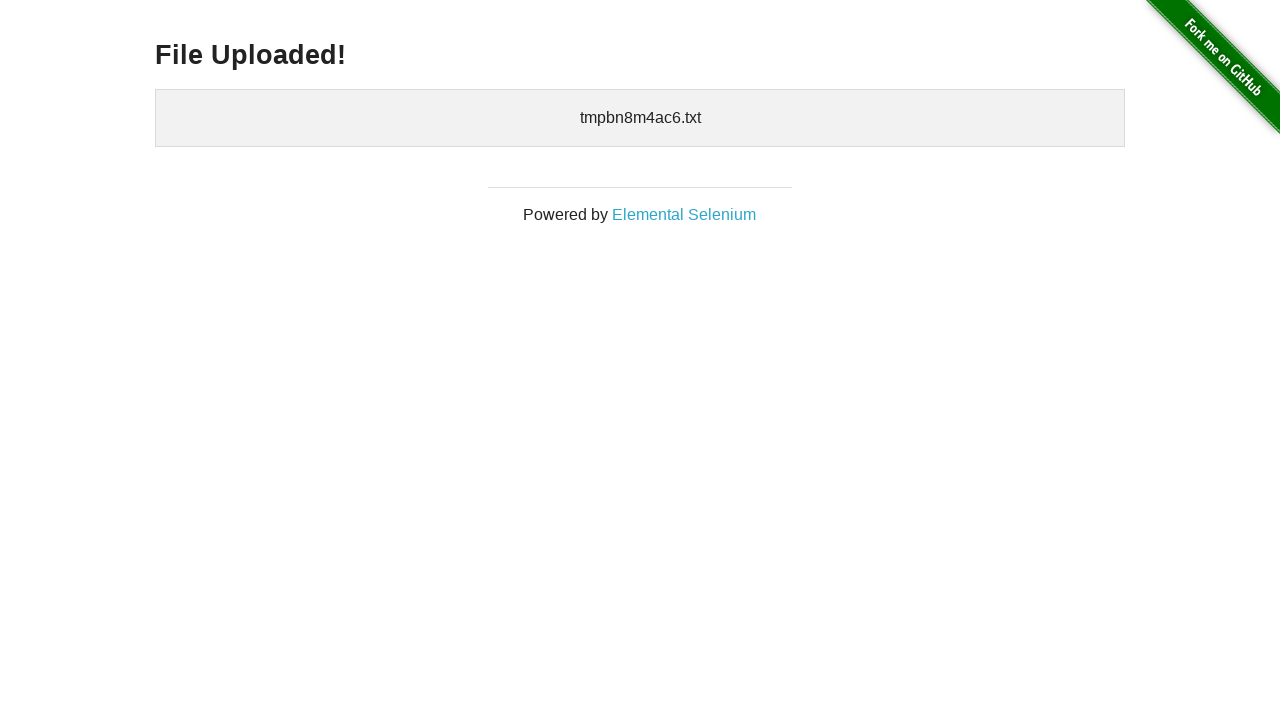

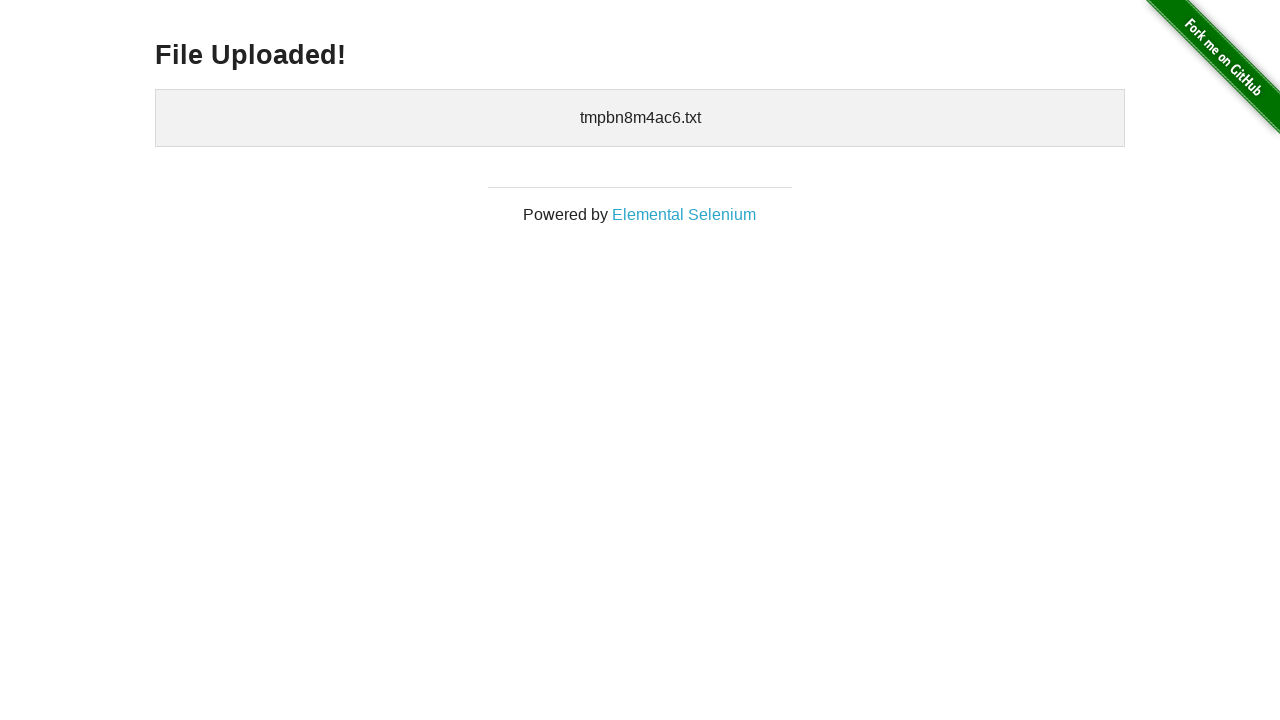